Tests simple subtraction on the calculator by clicking number 8, minus operator, number 2, and equals button

Starting URL: http://www.calculator.net

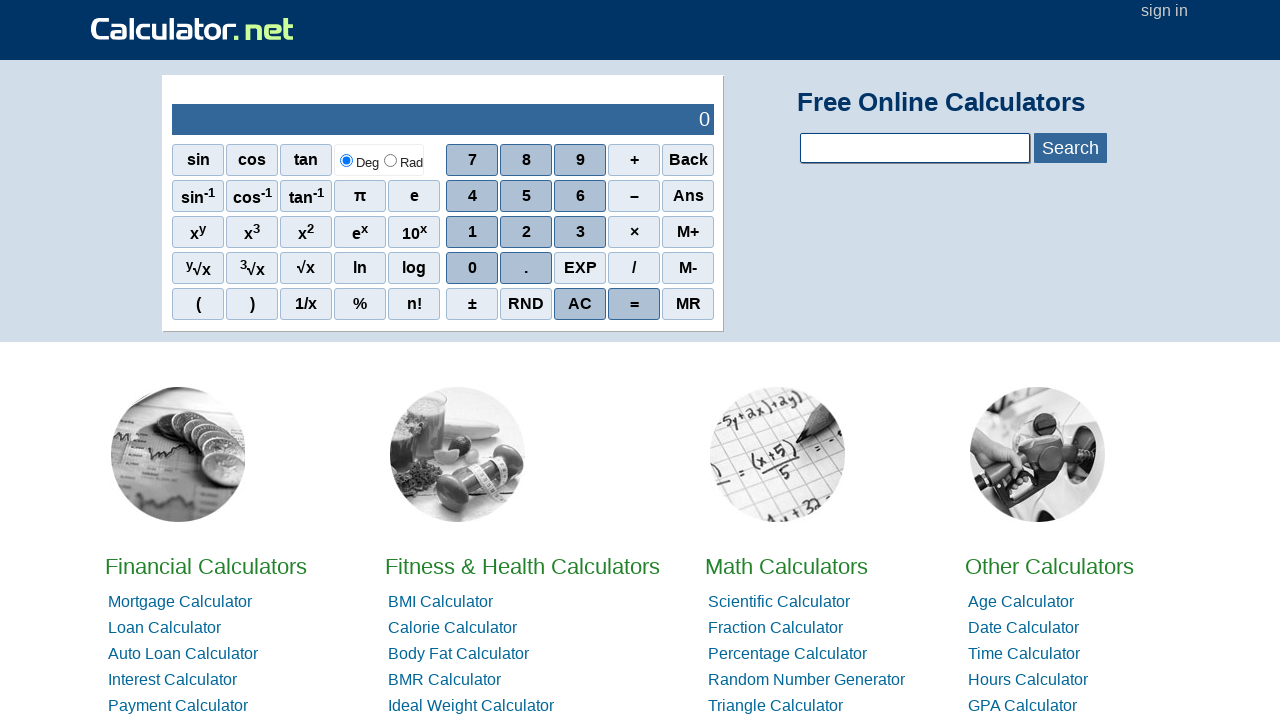

Clicked number 8 at (526, 160) on xpath=//*[@id="sciout"]/tbody/tr[2]/td[2]/div/div[1]/span[2]
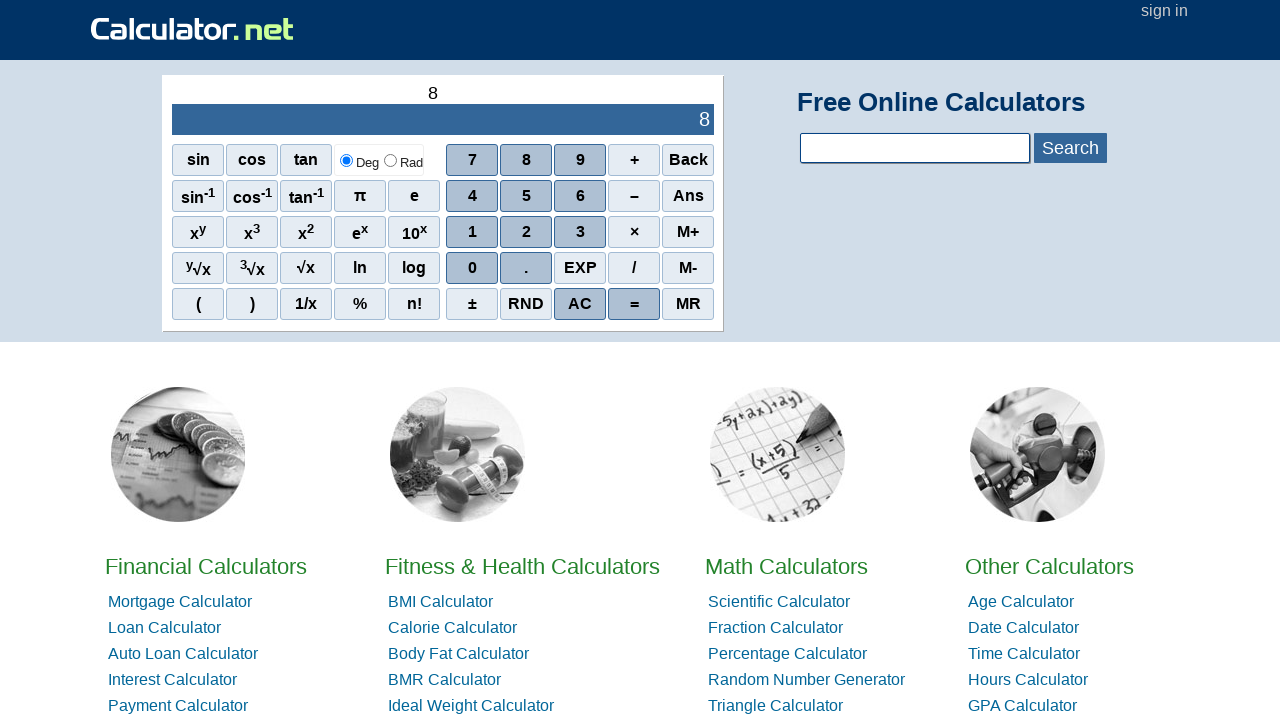

Clicked subtraction operator at (634, 196) on xpath=//*[@id="sciout"]/tbody/tr[2]/td[2]/div/div[2]/span[4]
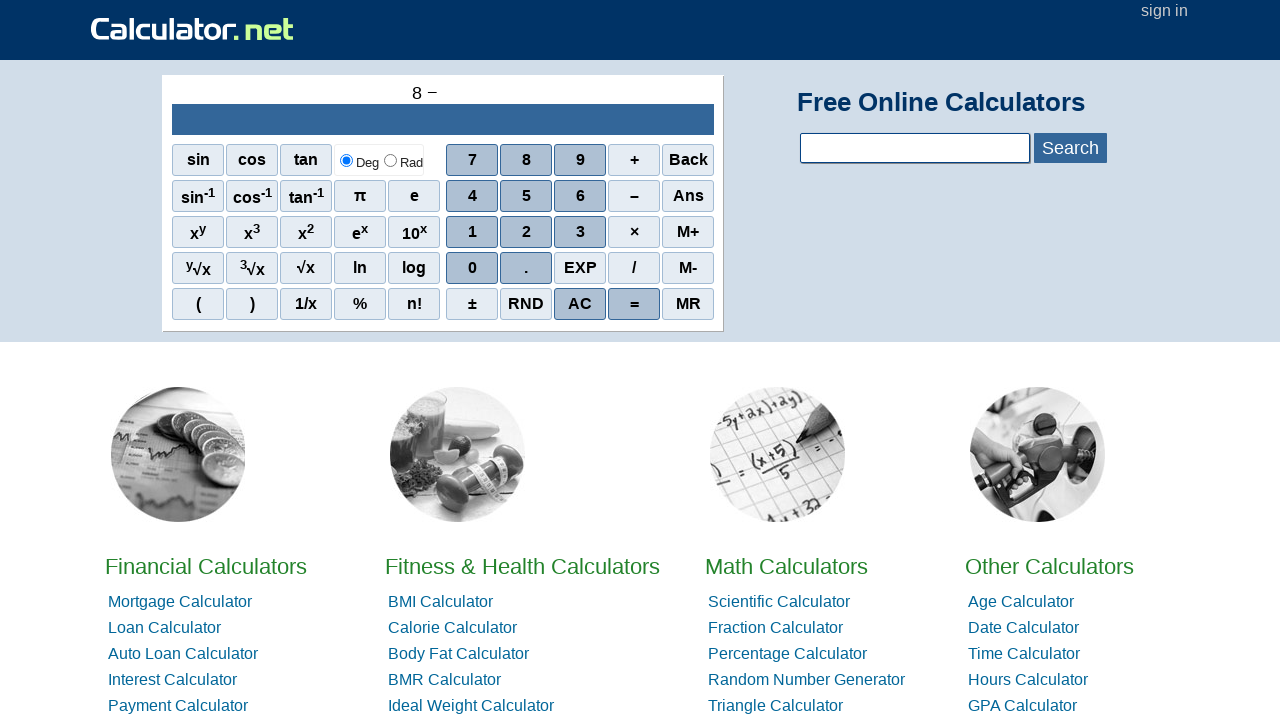

Clicked number 2 at (526, 232) on xpath=//*[@id="sciout"]/tbody/tr[2]/td[2]/div/div[3]/span[2]
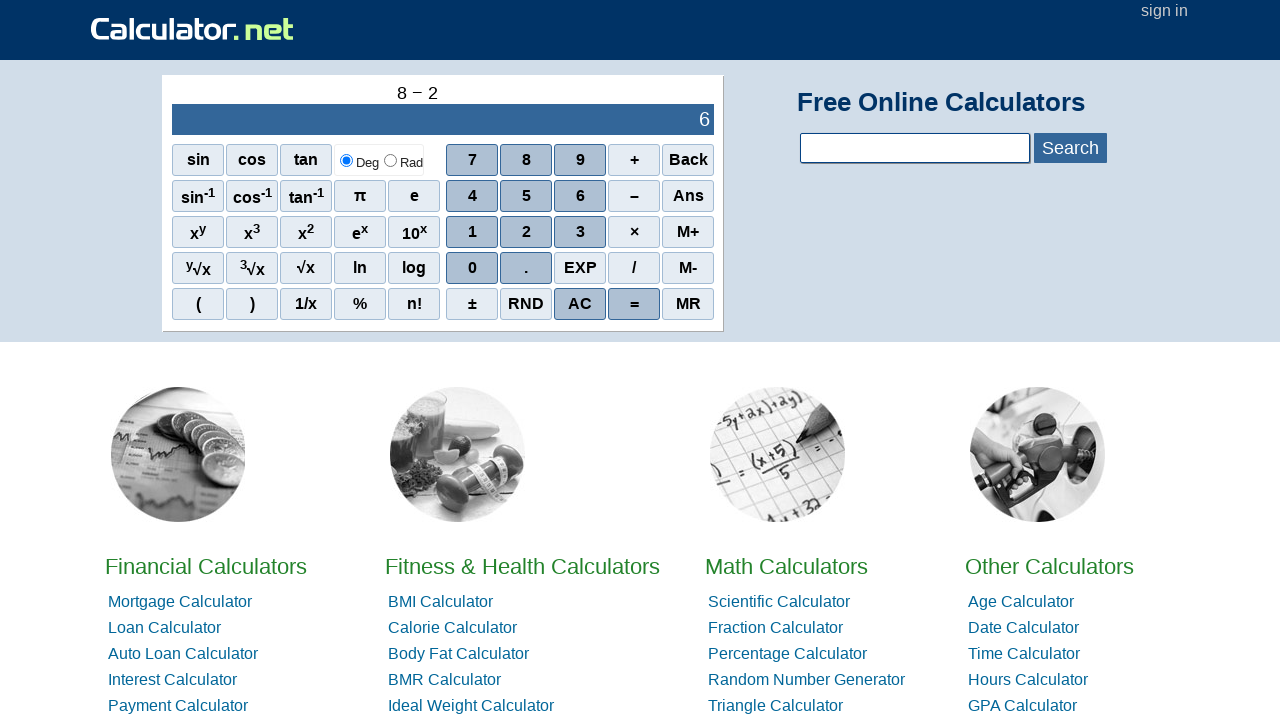

Clicked equals button at (634, 304) on xpath=//*[@id="sciout"]/tbody/tr[2]/td[2]/div/div[5]/span[4]
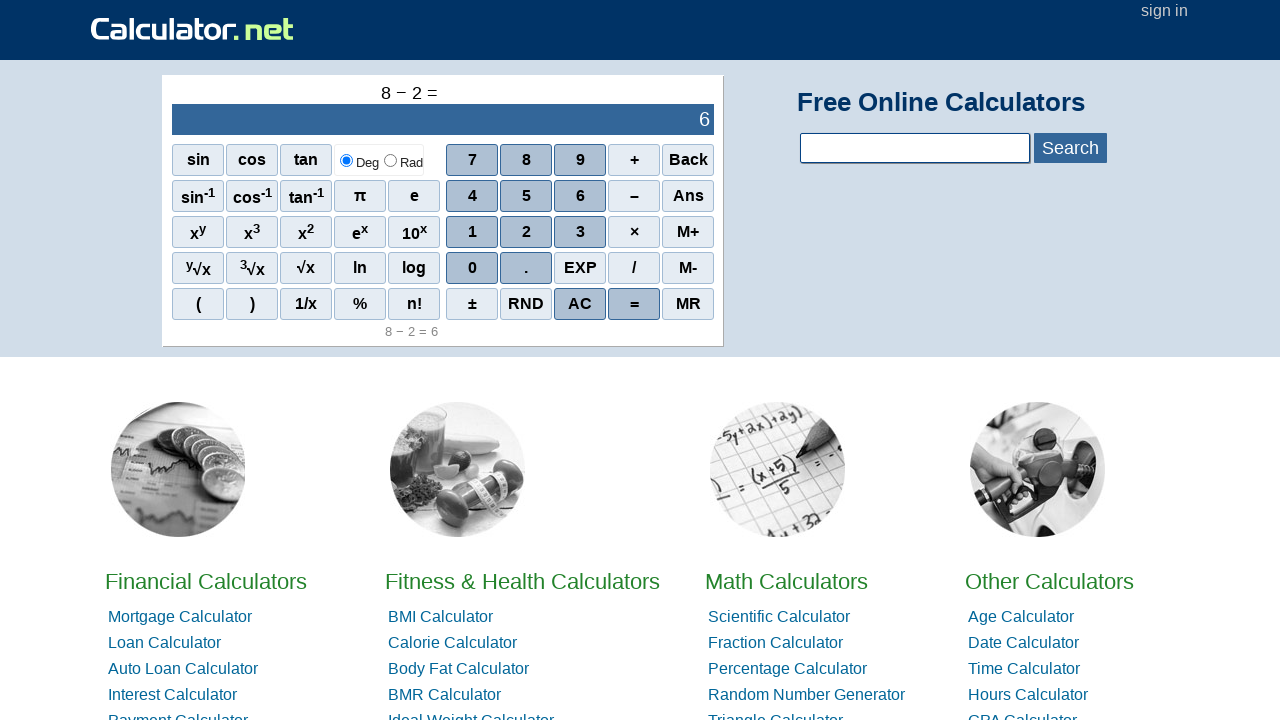

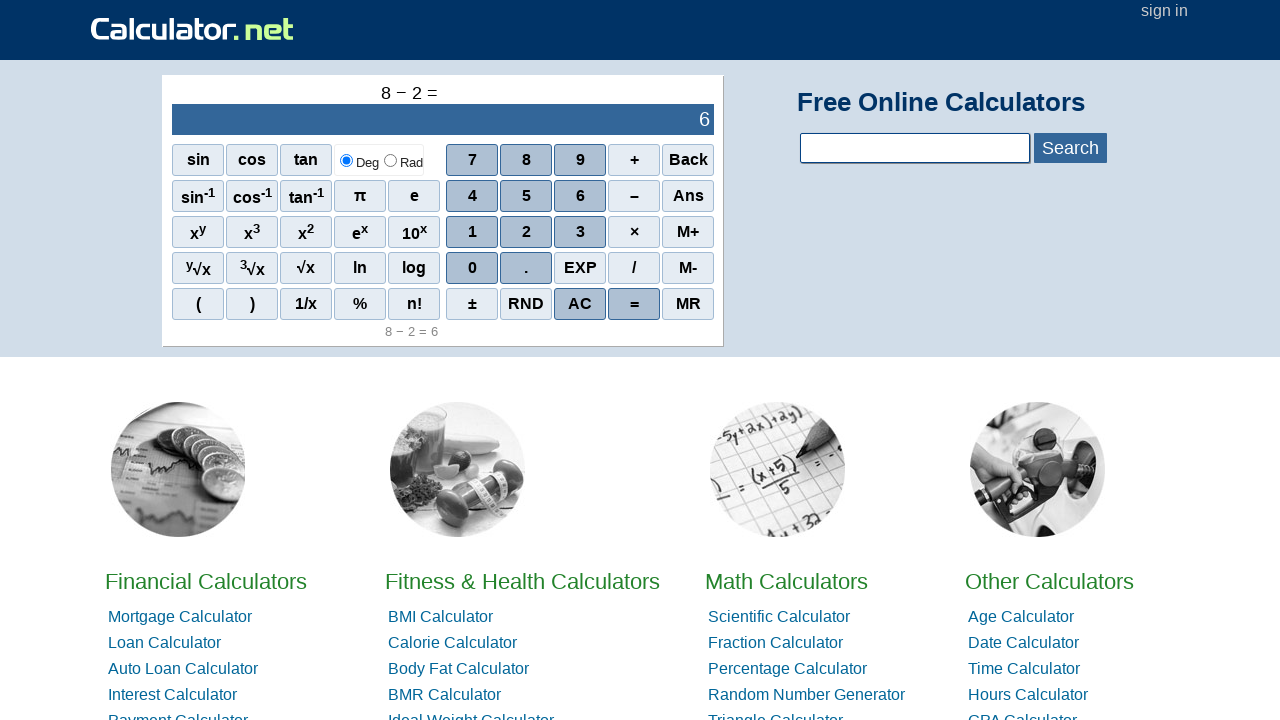